Tests mouse hover navigation through a nested menu structure, hovering over main menu item, then submenu, and clicking a sub-sub item

Starting URL: https://demoqa.com/menu

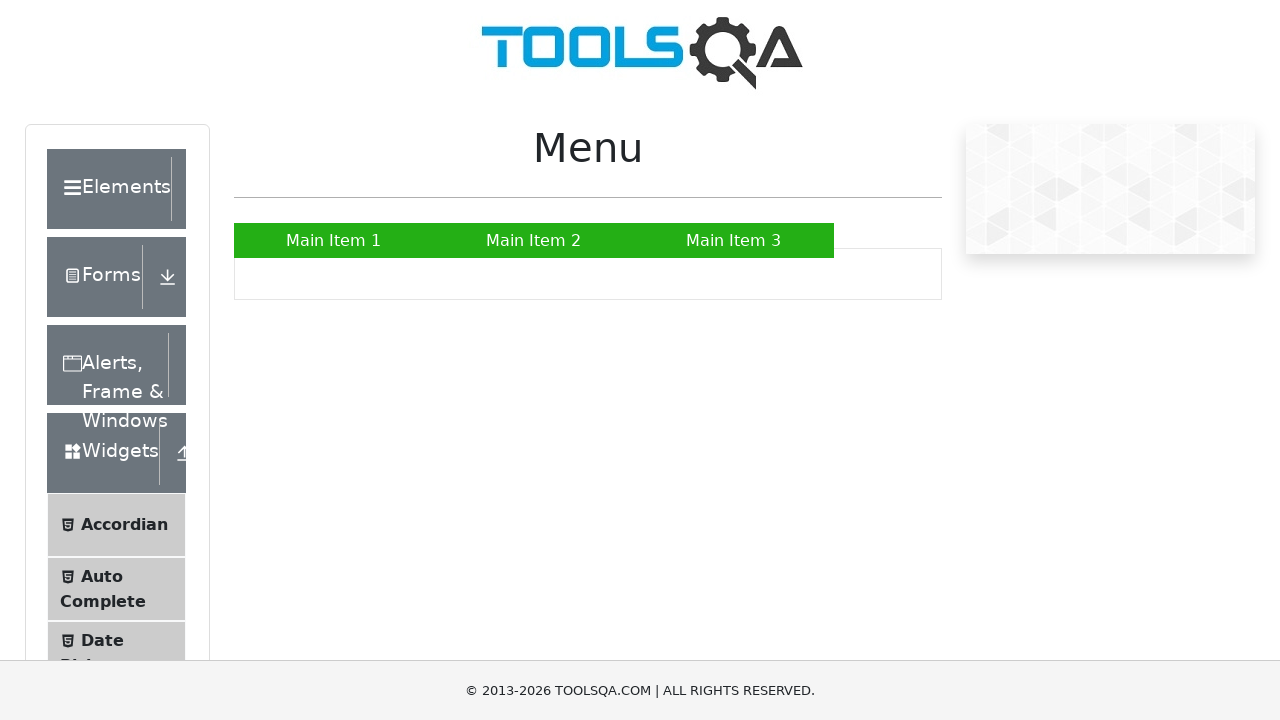

Waited for Main Item 2 menu to be visible
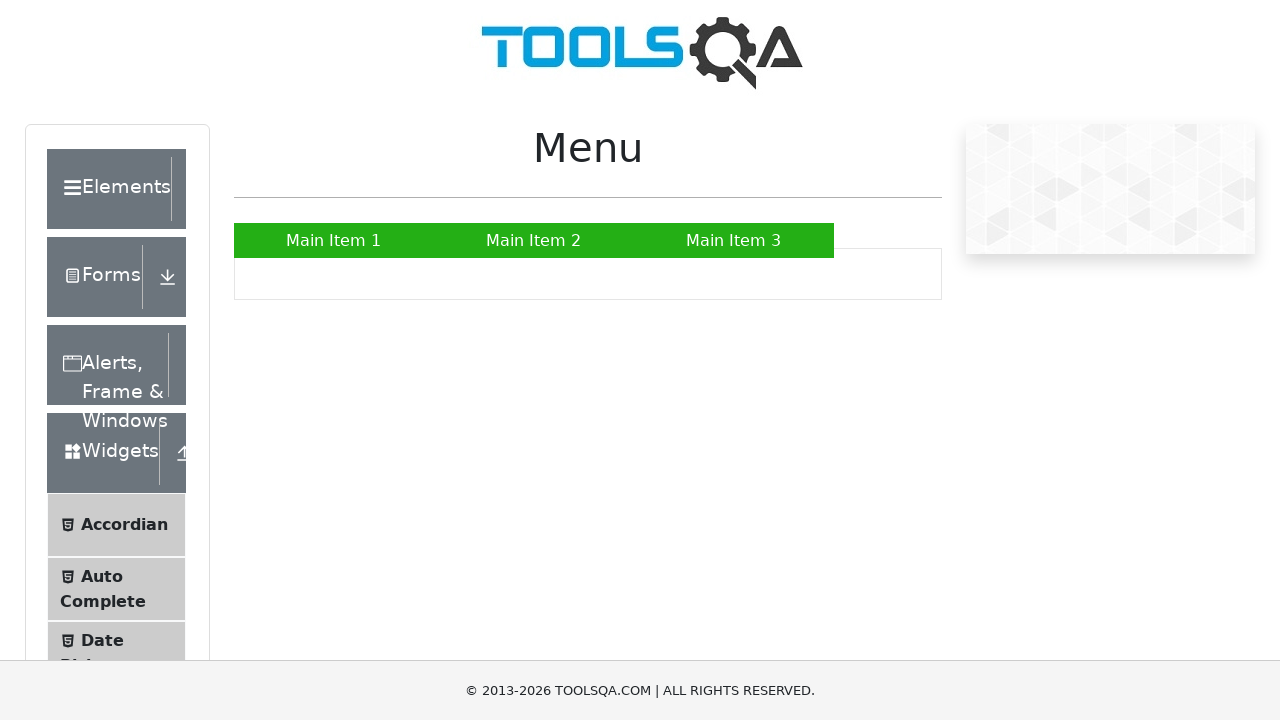

Hovered over Main Item 2 at (534, 240) on xpath=//a[text()='Main Item 2']
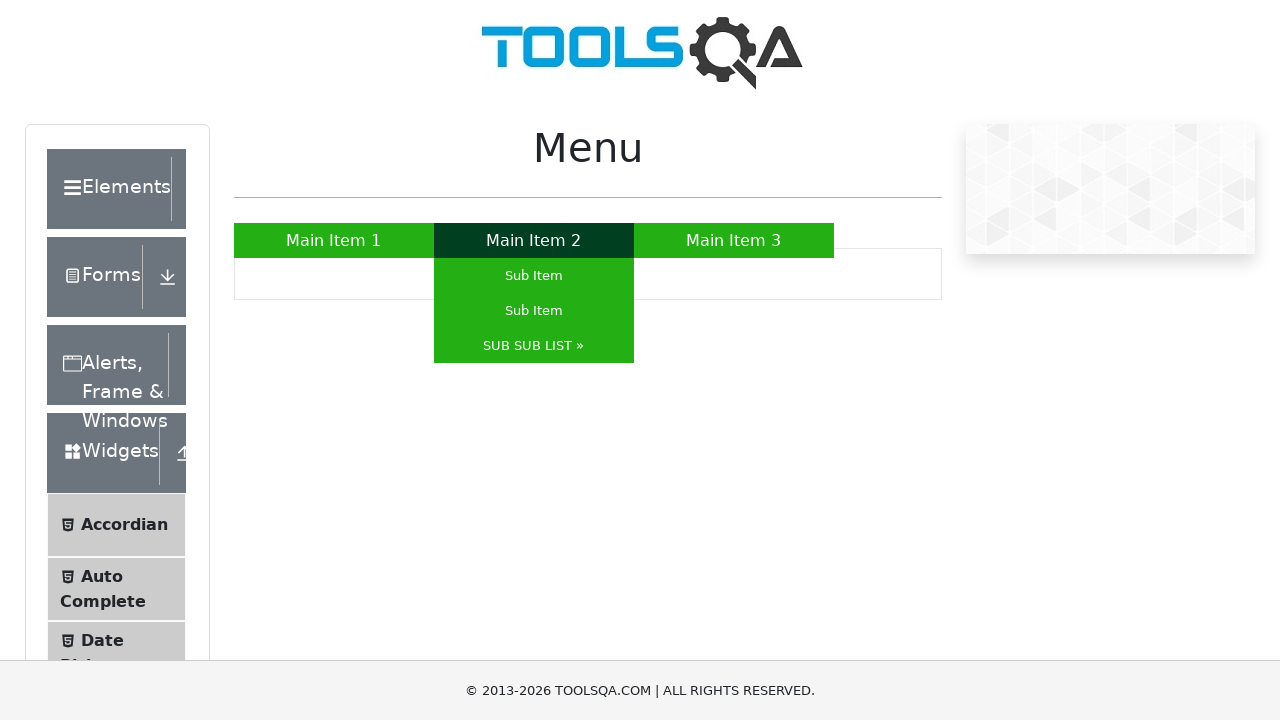

Waited for submenu with SUB SUB LIST to appear
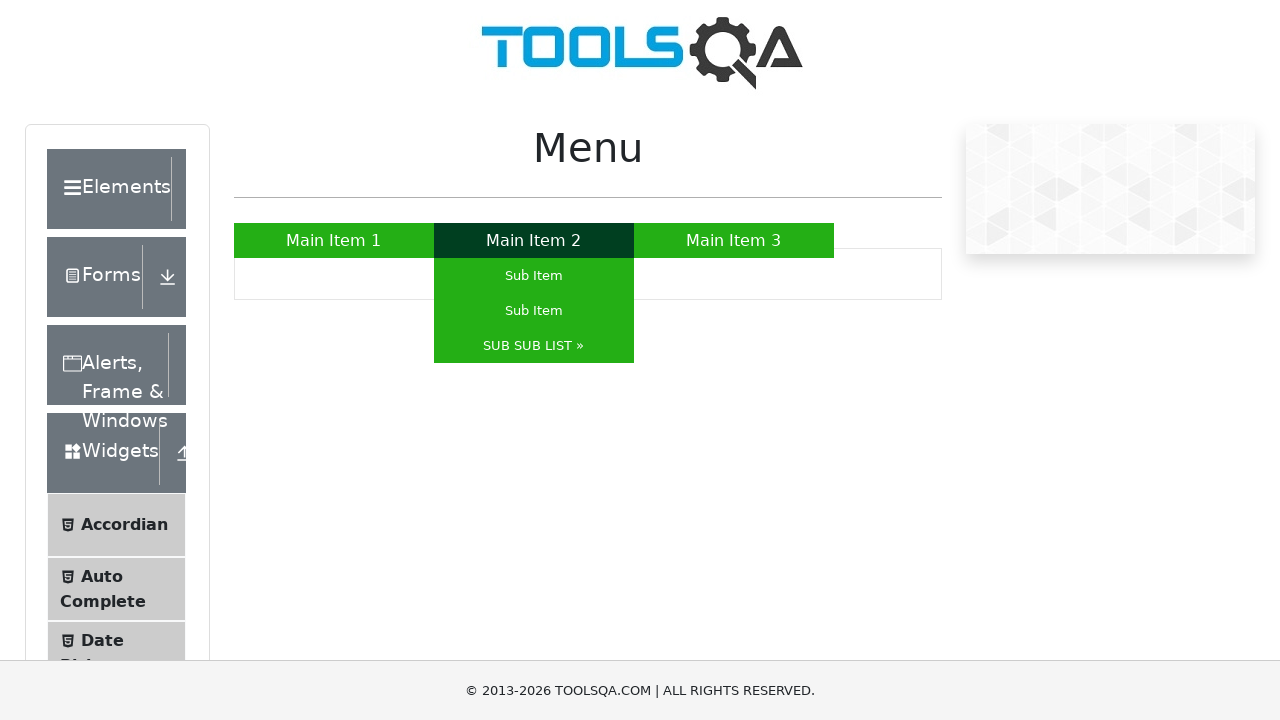

Hovered over SUB SUB LIST to reveal sub-submenu at (534, 346) on xpath=//a[text()='SUB SUB LIST »']
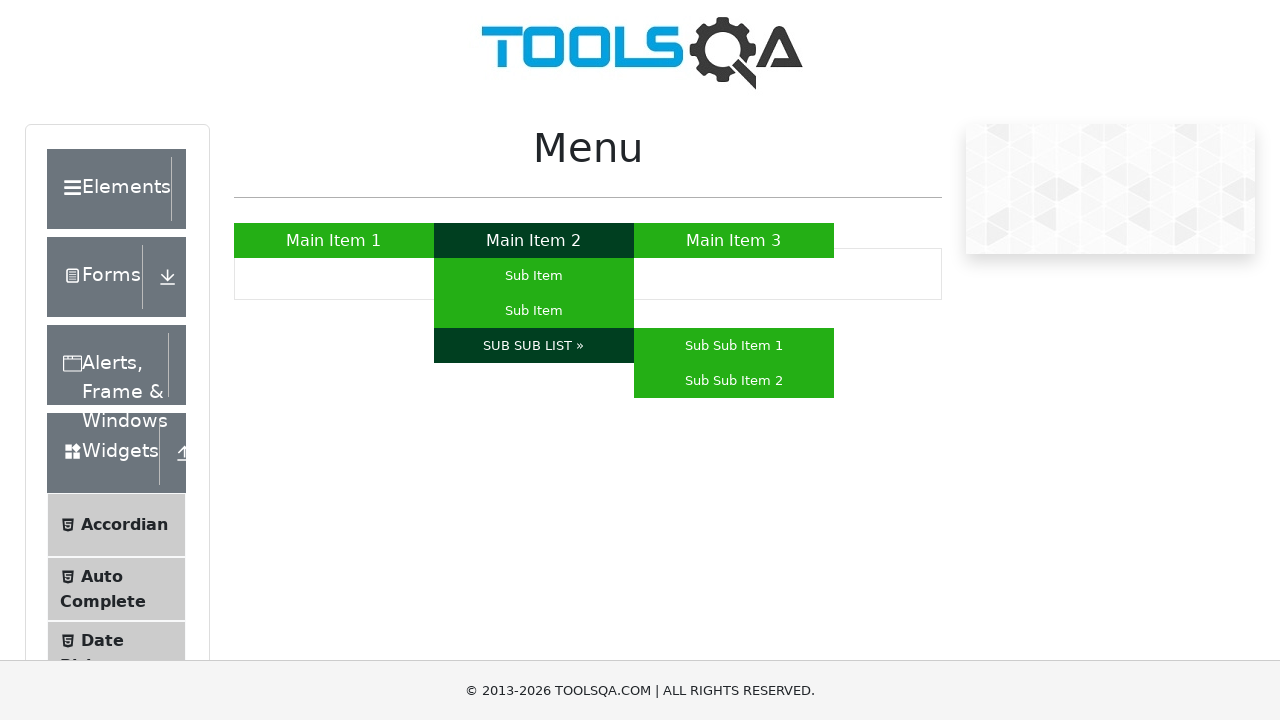

Waited for Sub Sub Item 1 to appear
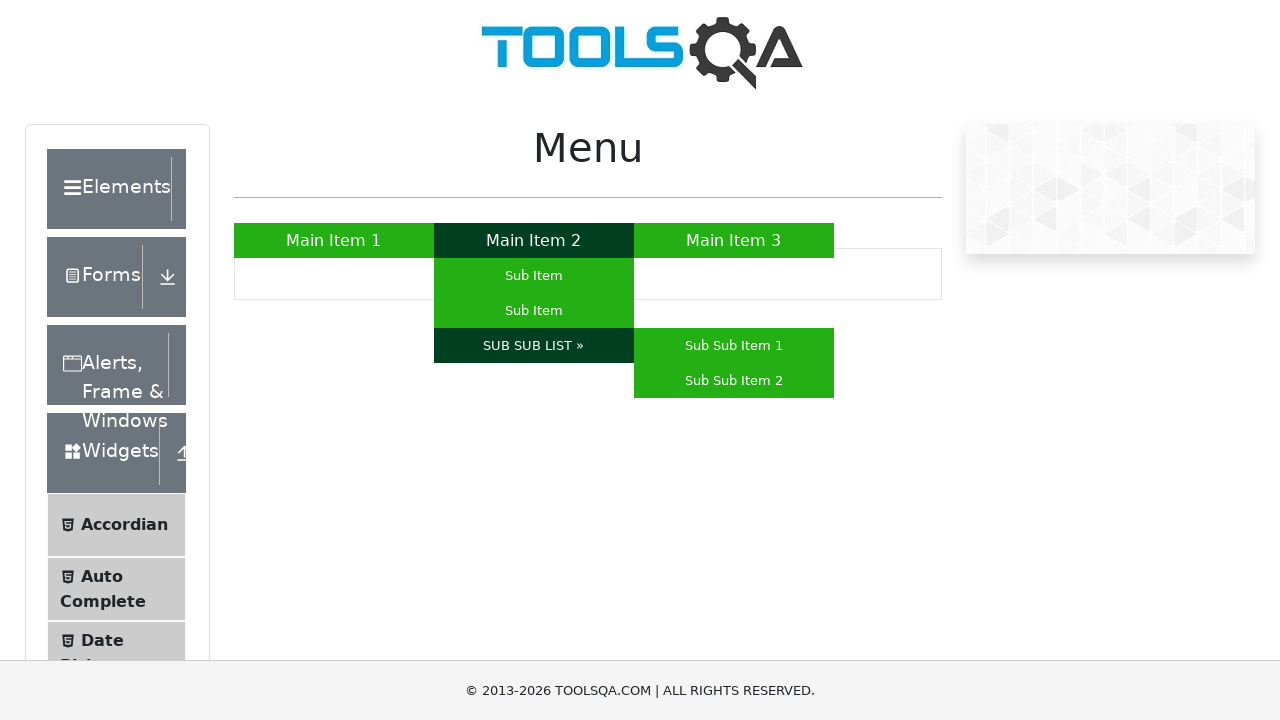

Clicked on Sub Sub Item 1 at (734, 346) on xpath=//a[text()='Sub Sub Item 1']
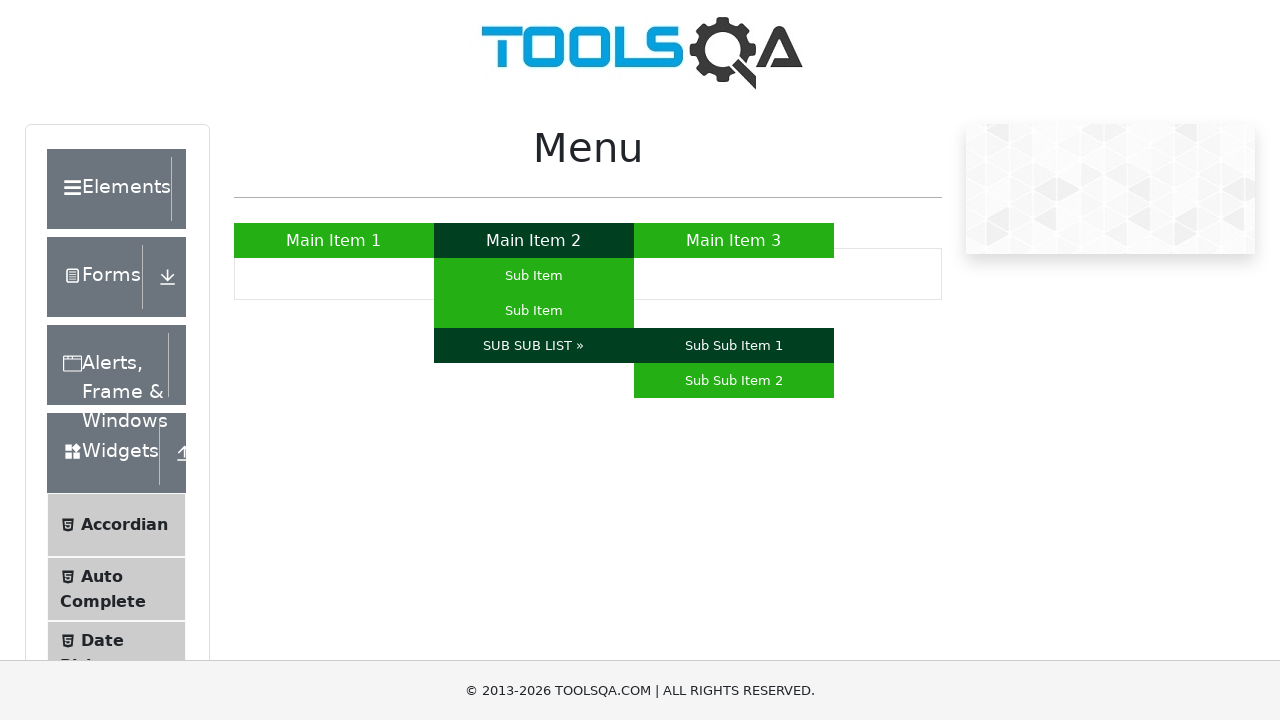

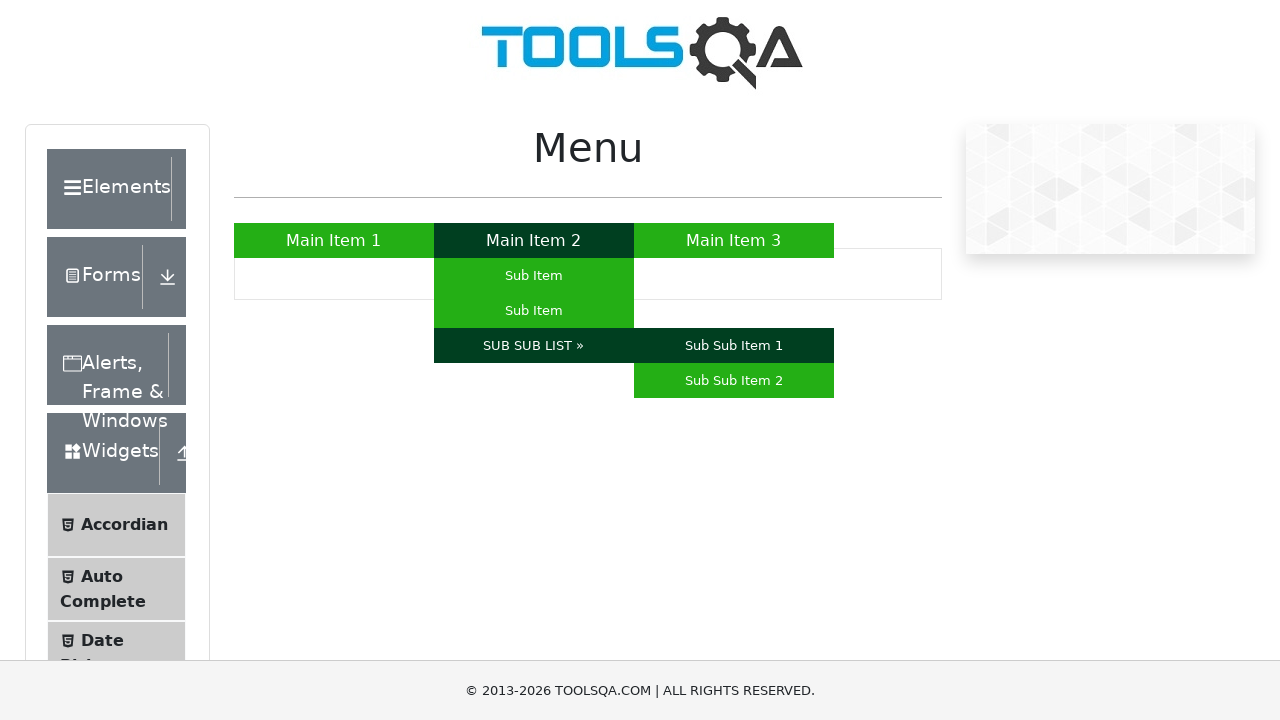